Tests scrolling to an element and filling form fields for name and date

Starting URL: https://formy-project.herokuapp.com/scroll

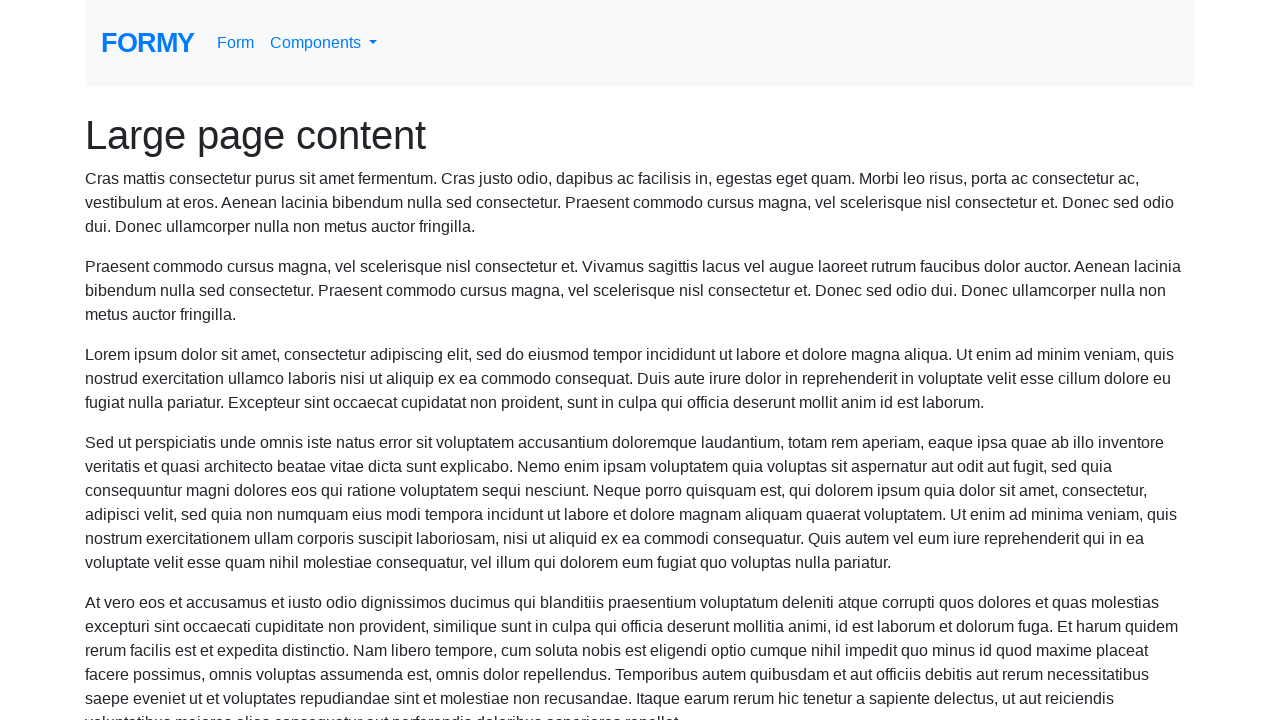

Located name input element
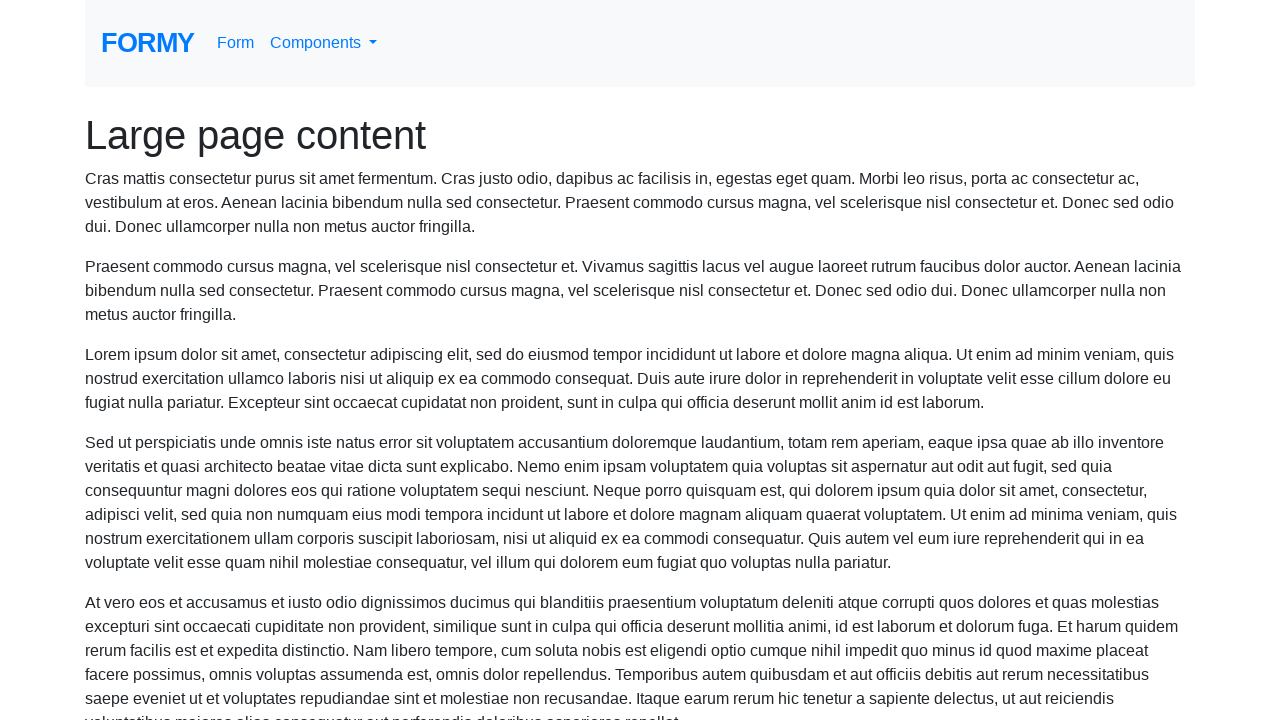

Scrolled to name element
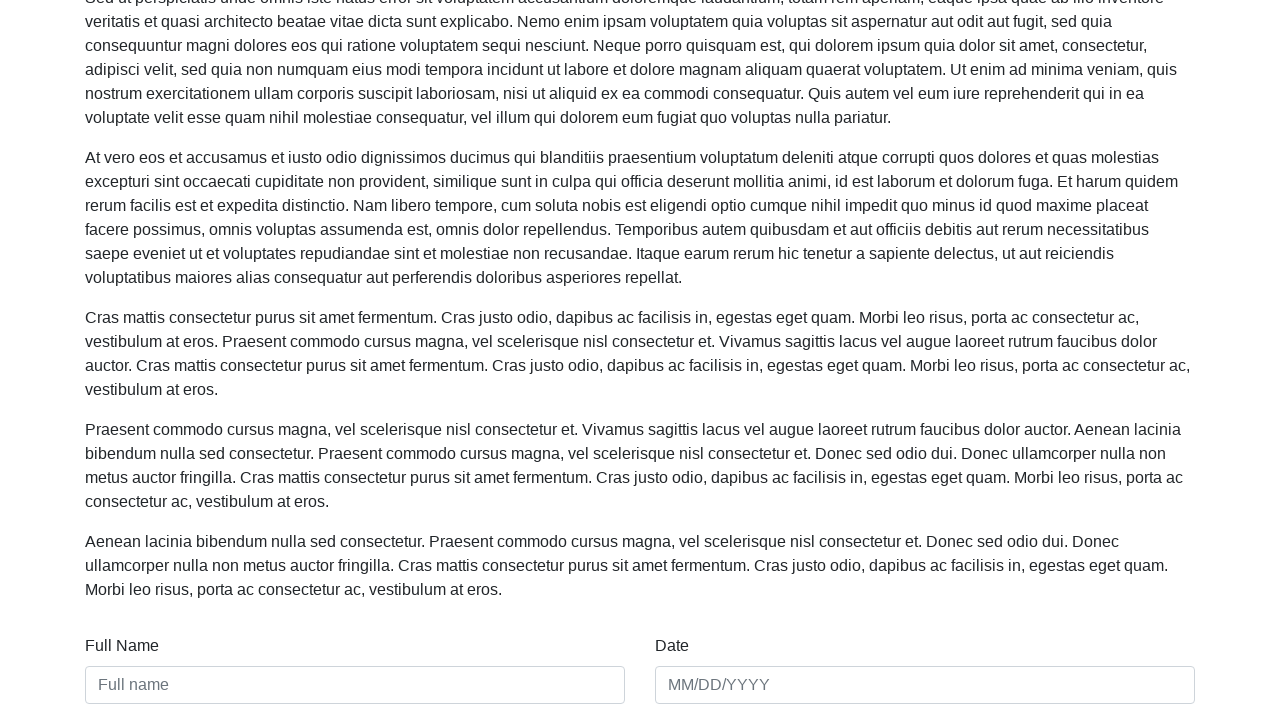

Filled name field with 'Claudiu Ferent' on #name
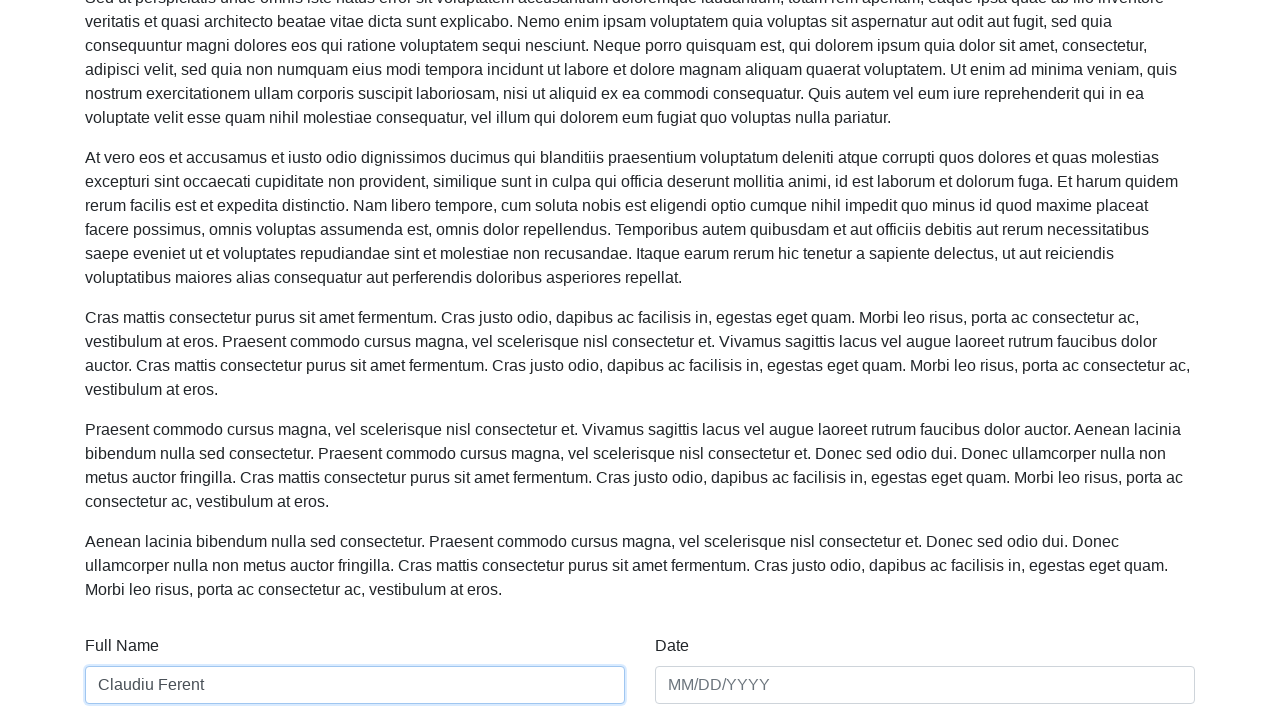

Filled date field with '02/20/2019' on #date
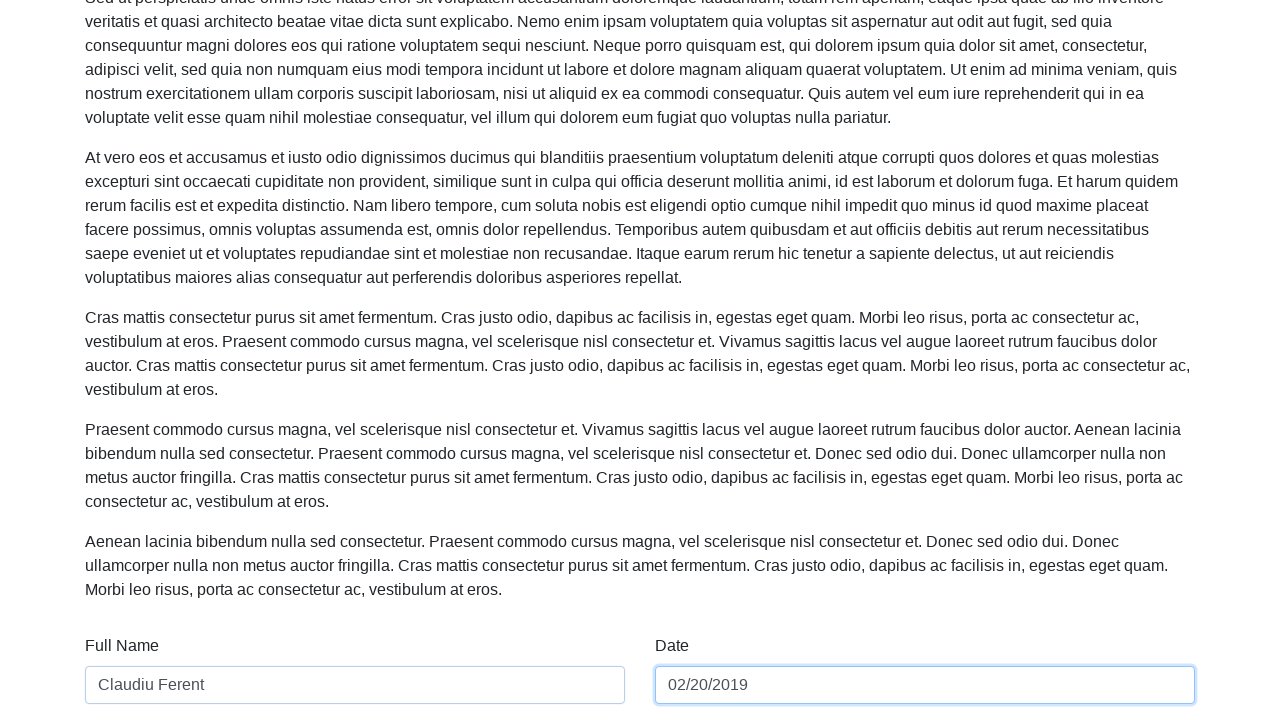

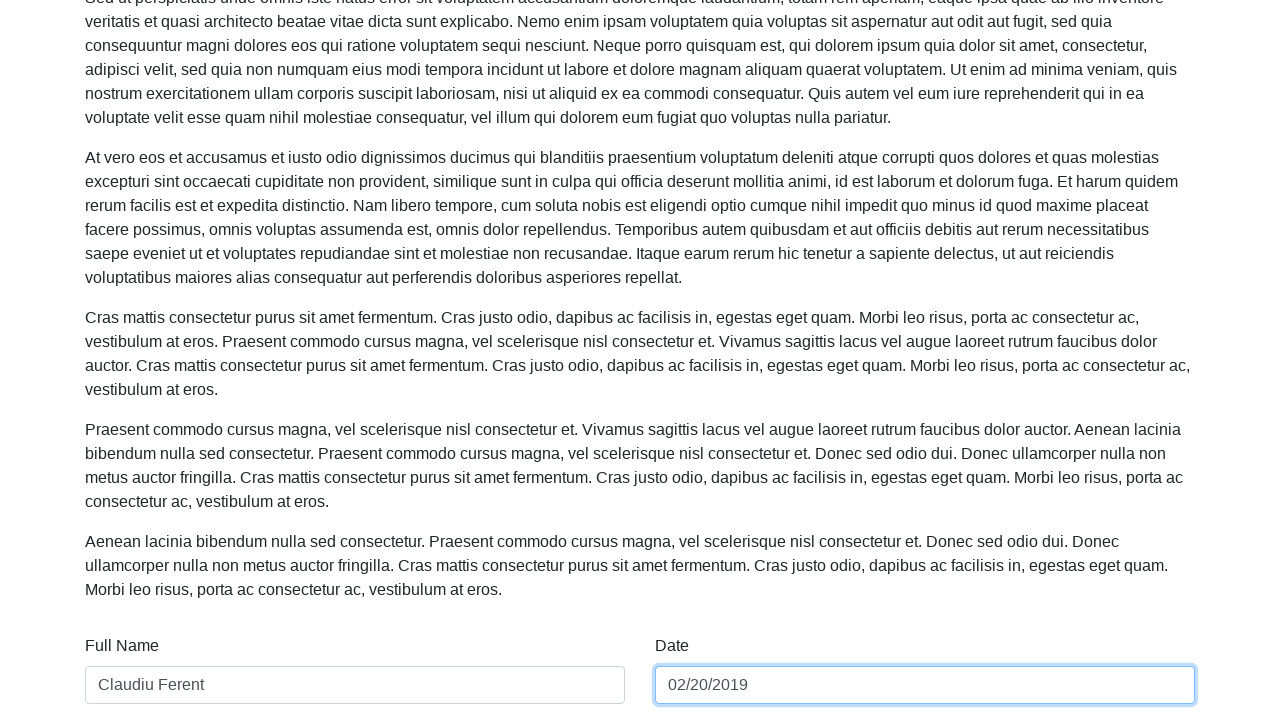